Selects a value from the dropdown menu and verifies the selection

Starting URL: https://demoqa.com/select-menu

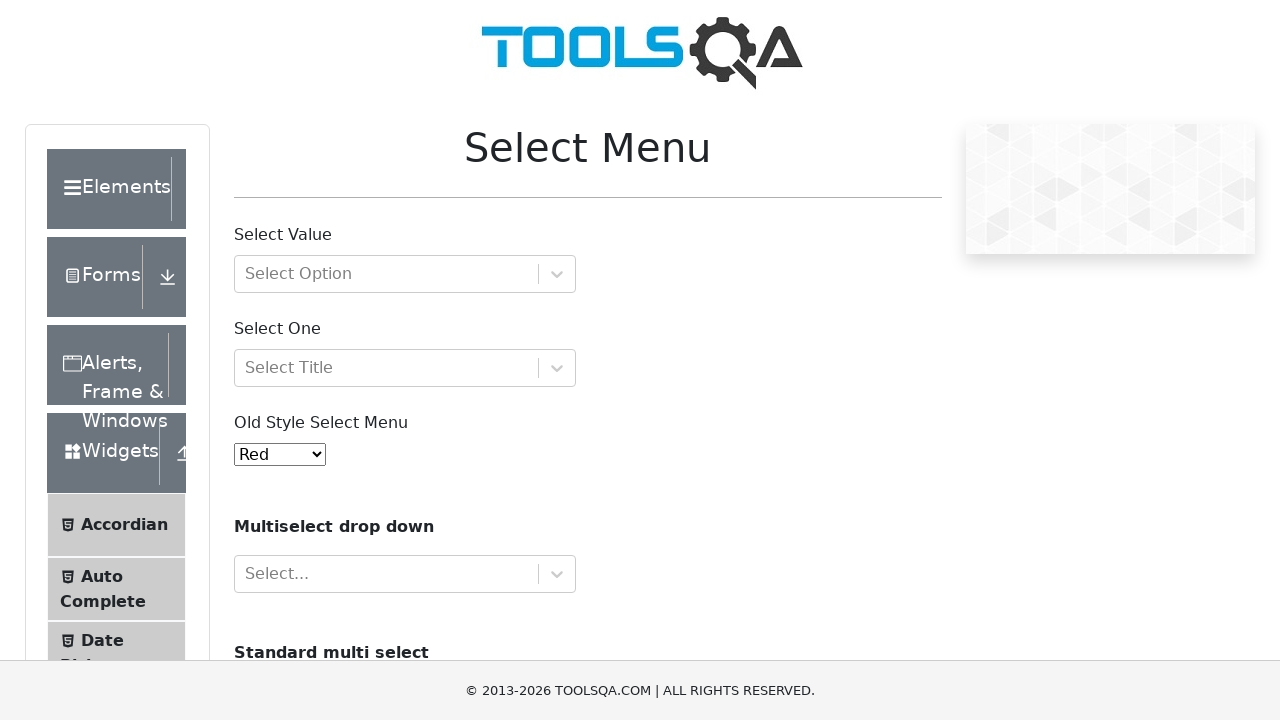

Navigated to select menu demo page
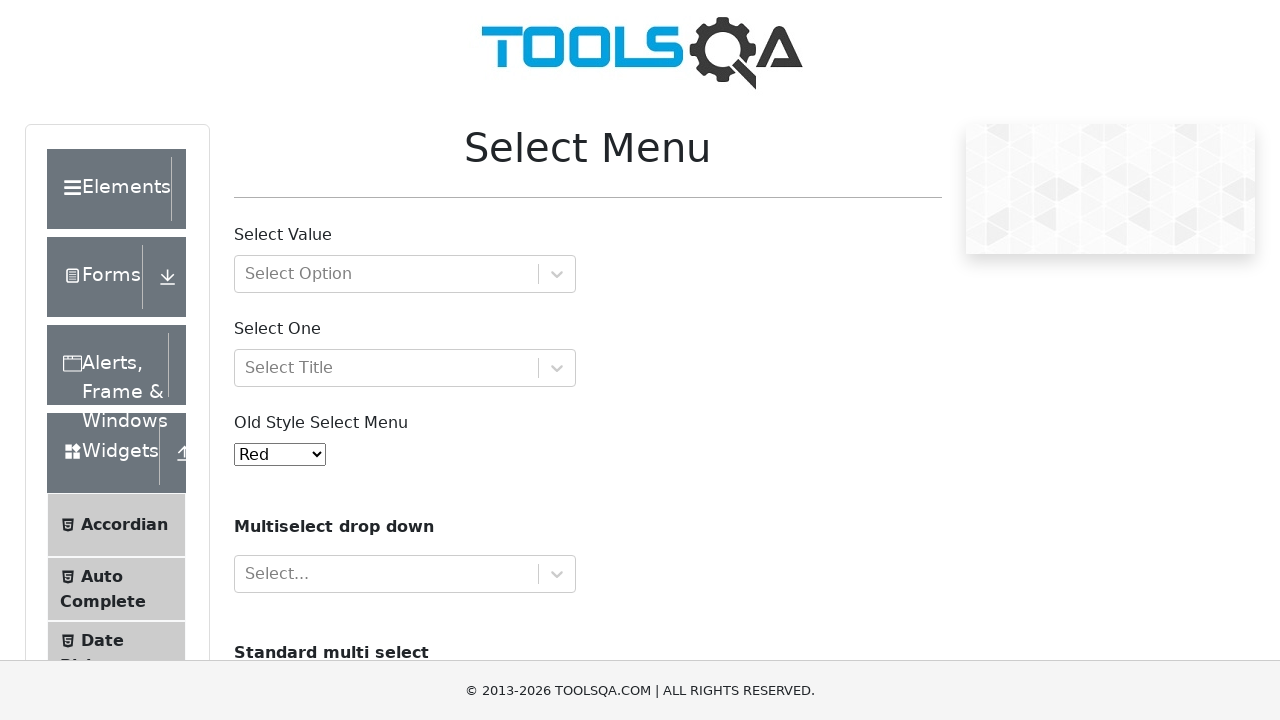

Selected value '4' from dropdown menu on #oldSelectMenu
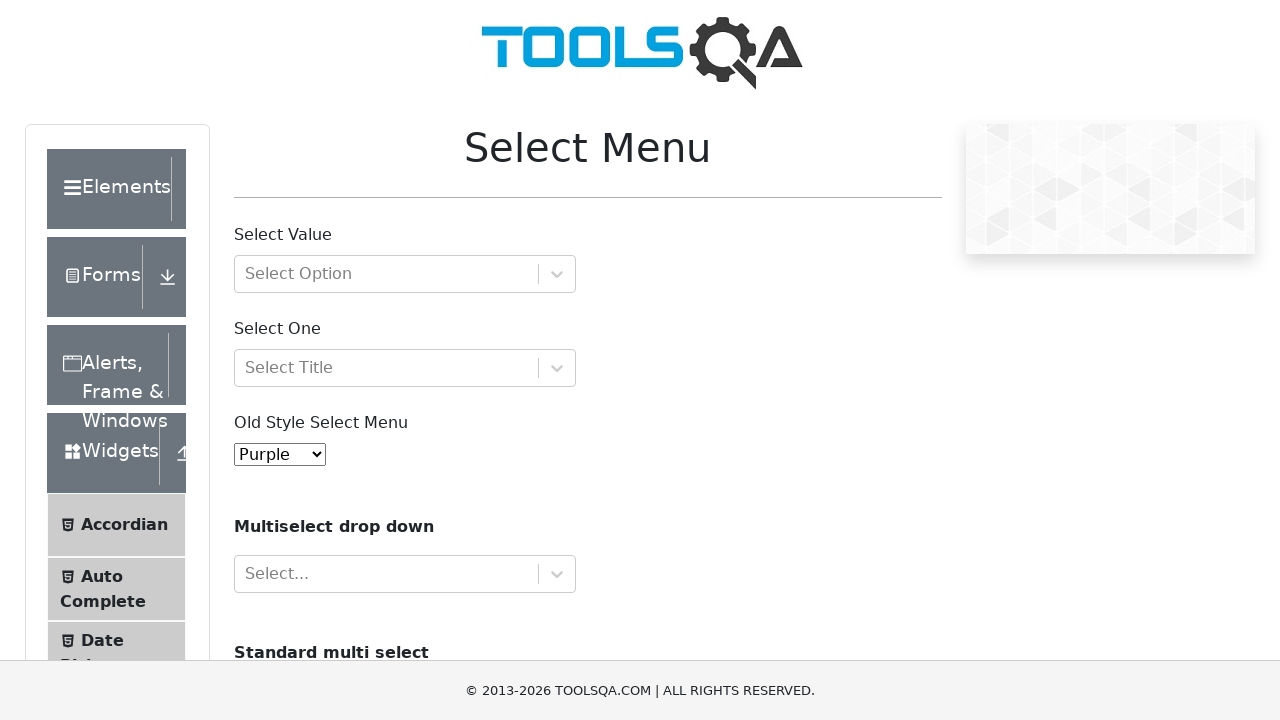

Verified that dropdown selection is value '4'
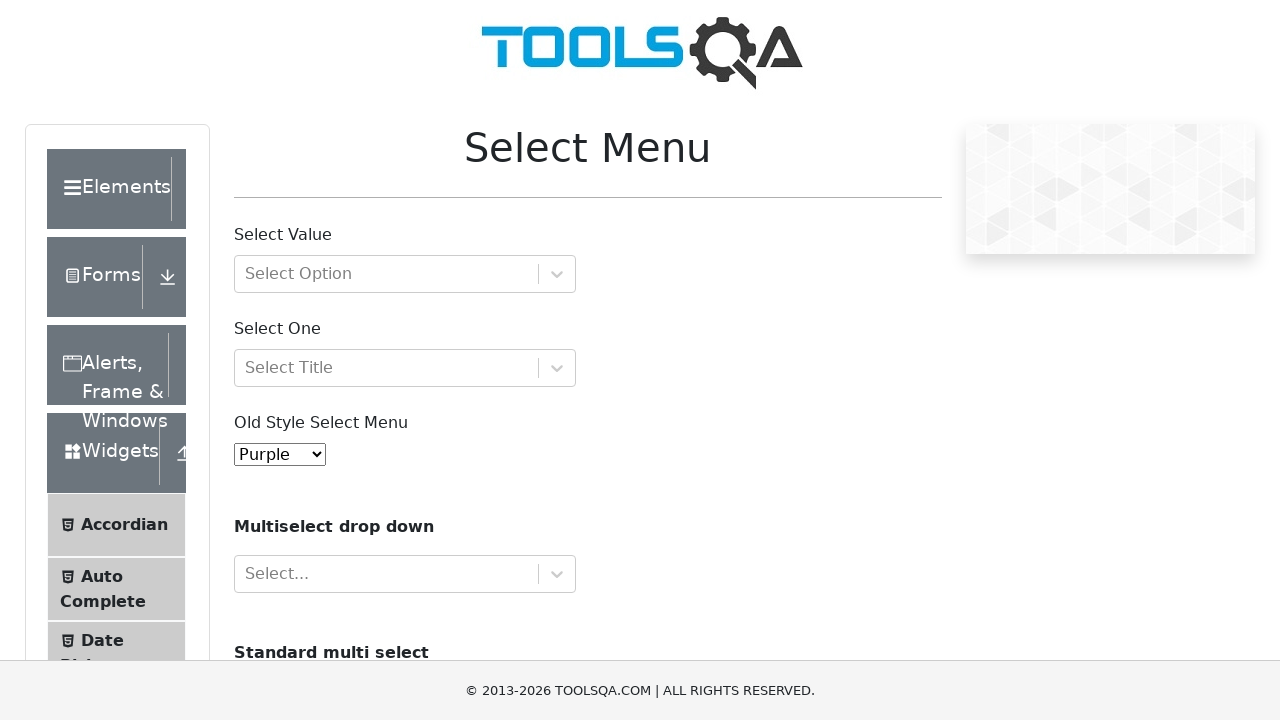

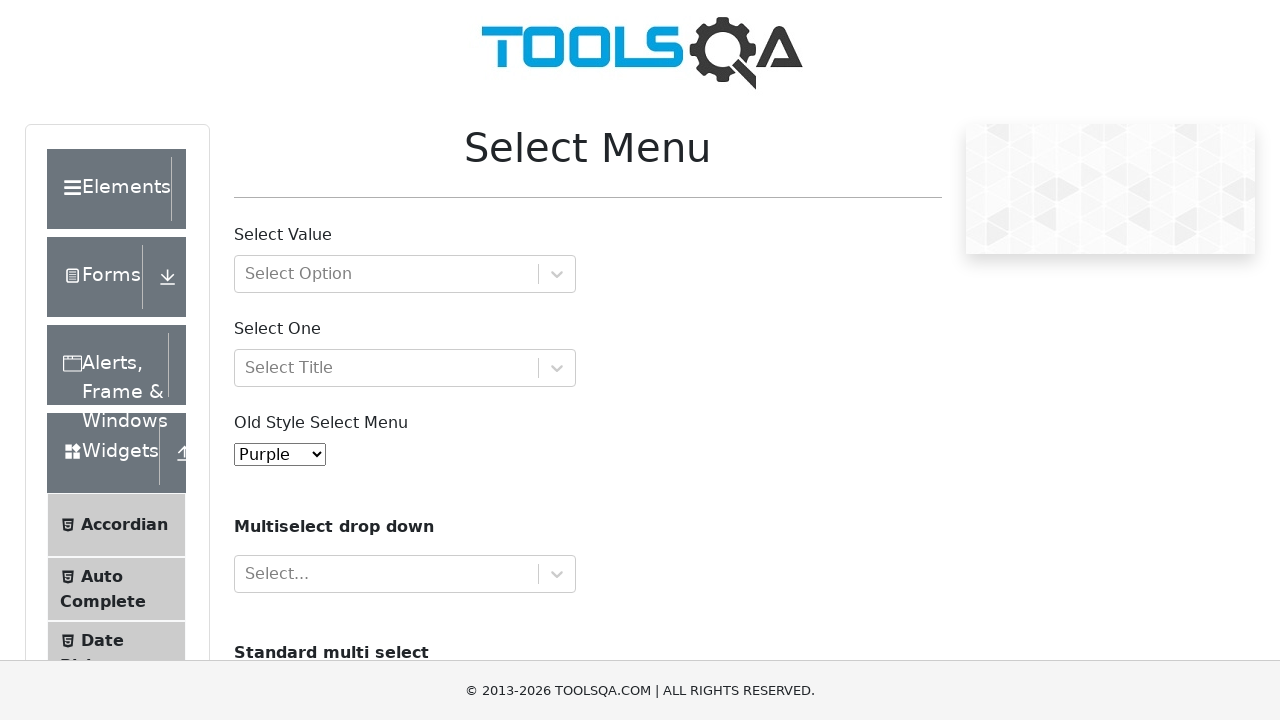